Tests that the password reset form validates the email field as required when attempting to submit with an empty field.

Starting URL: https://dailyfinance.roadtocareer.net/forgot-password

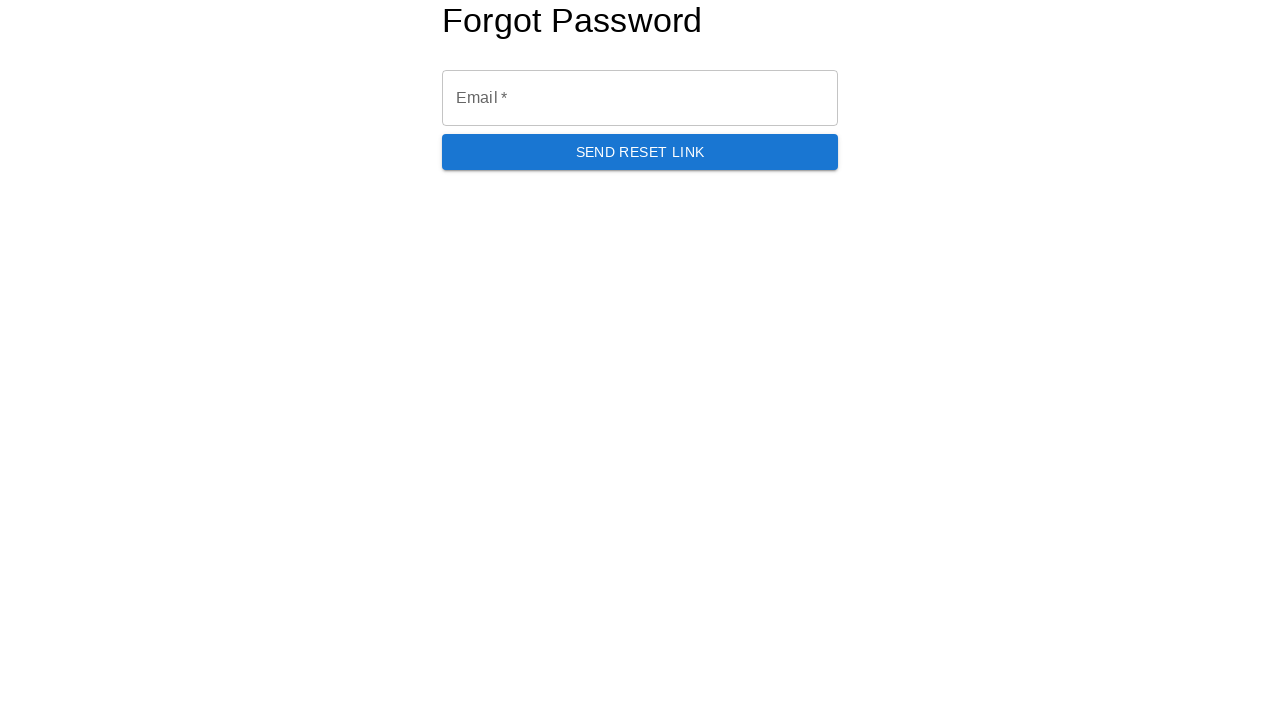

Located the first input element on the password reset form
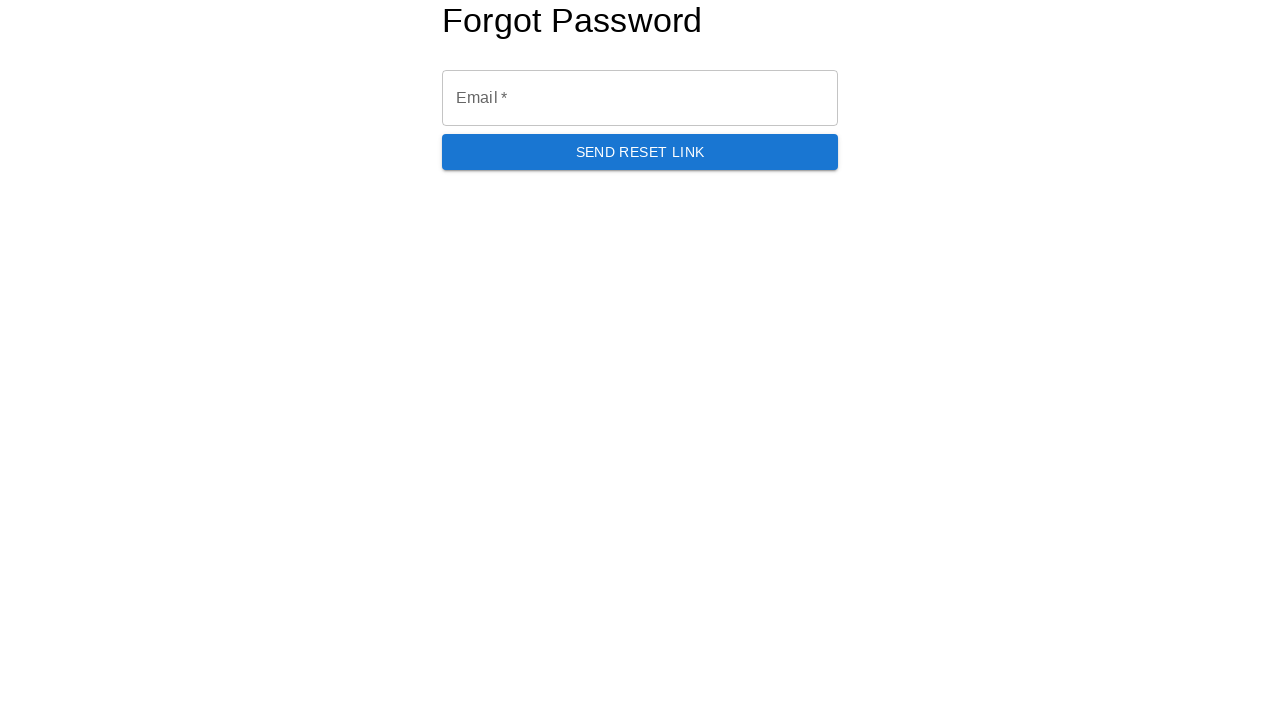

Retrieved 'required' attribute from email input field
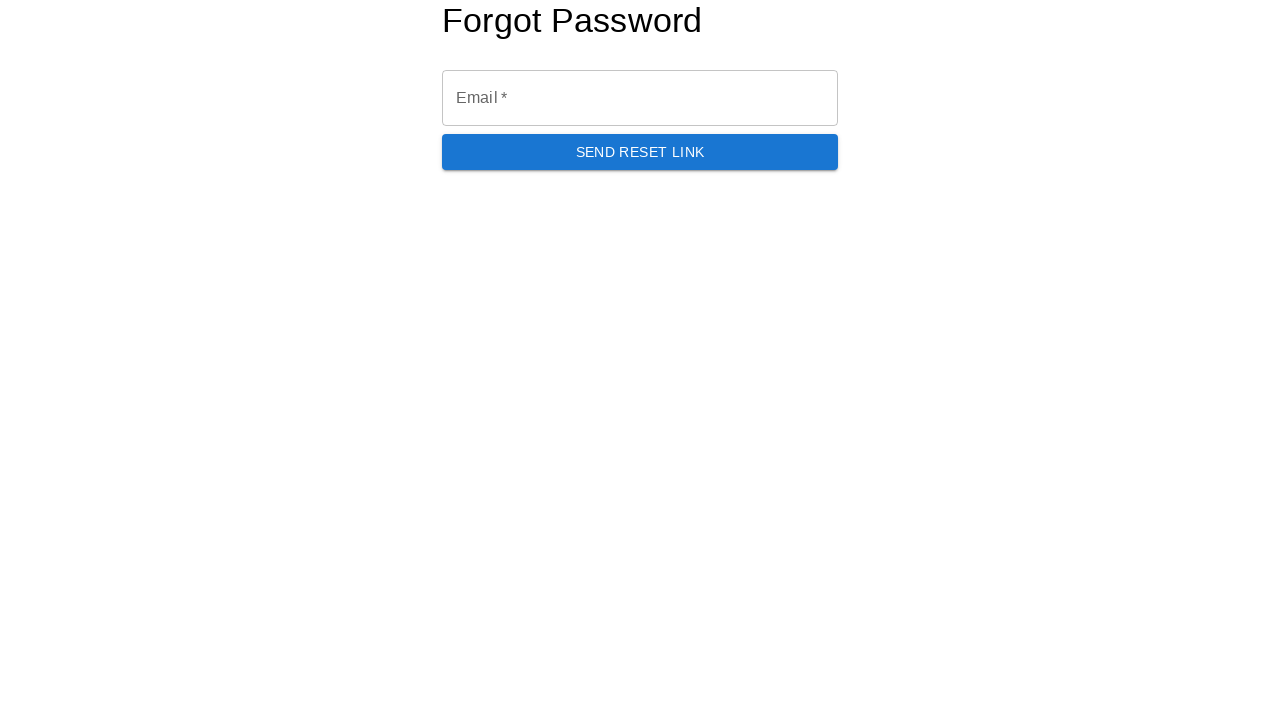

Clicked submit button to trigger form validation with empty email field at (640, 152) on button
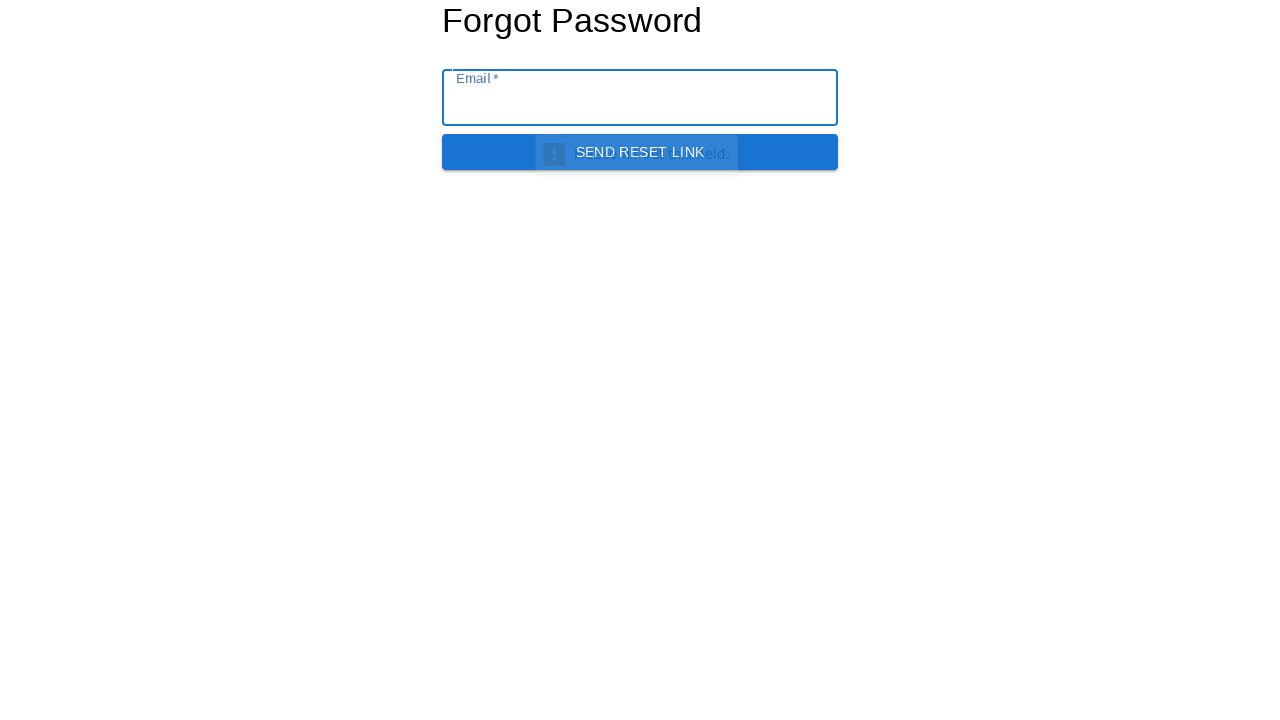

Verified that email field has required attribute
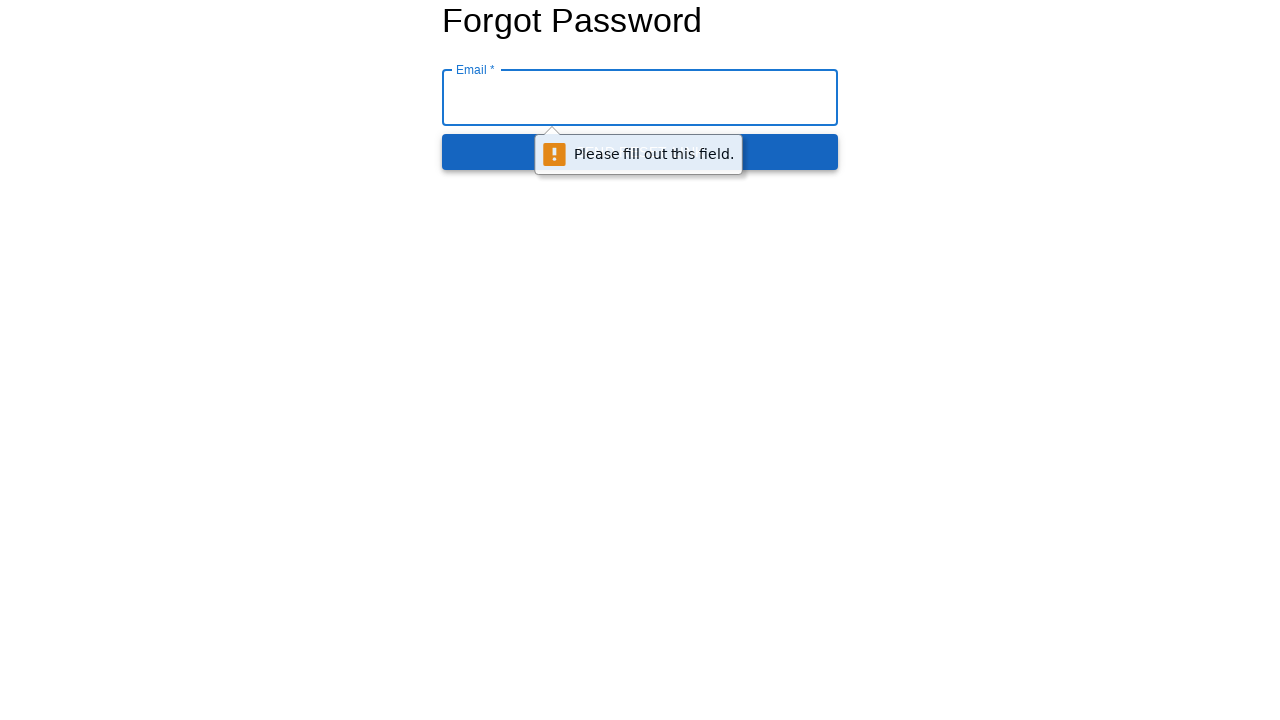

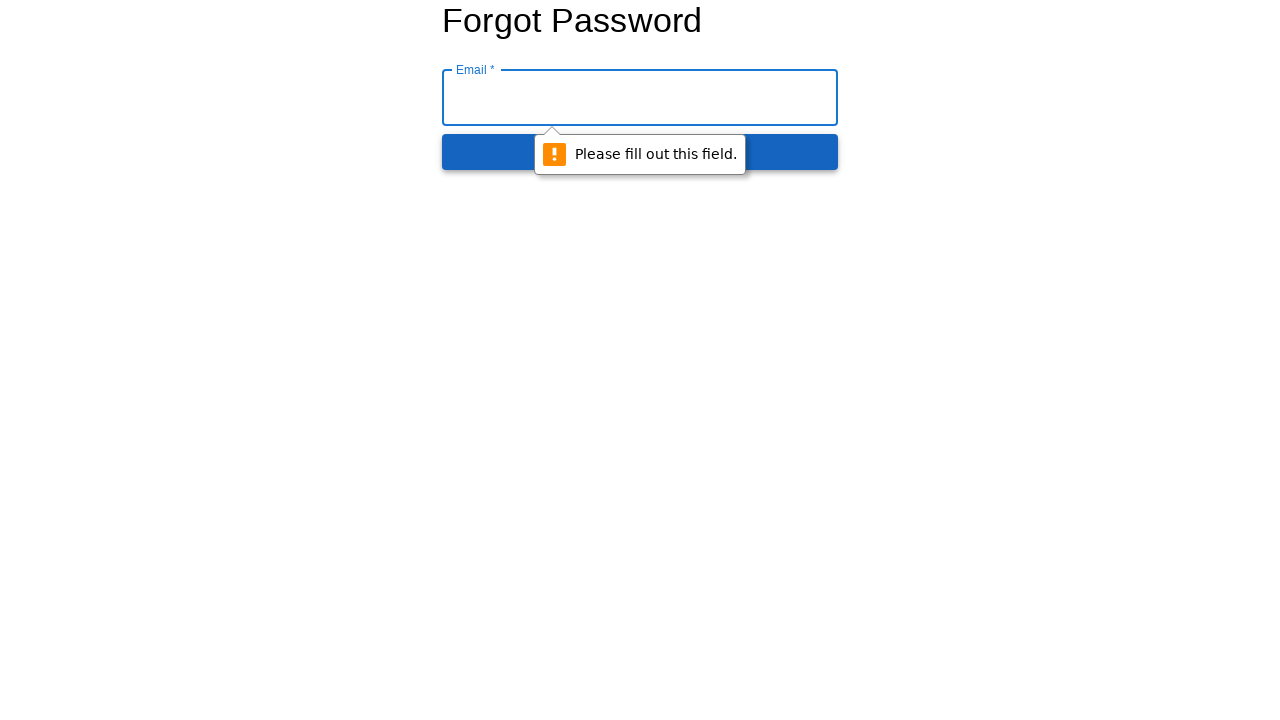